Tests date picker widgets by navigating to the widgets section and filling in two different date picker fields with specific dates

Starting URL: https://demoqa.com/

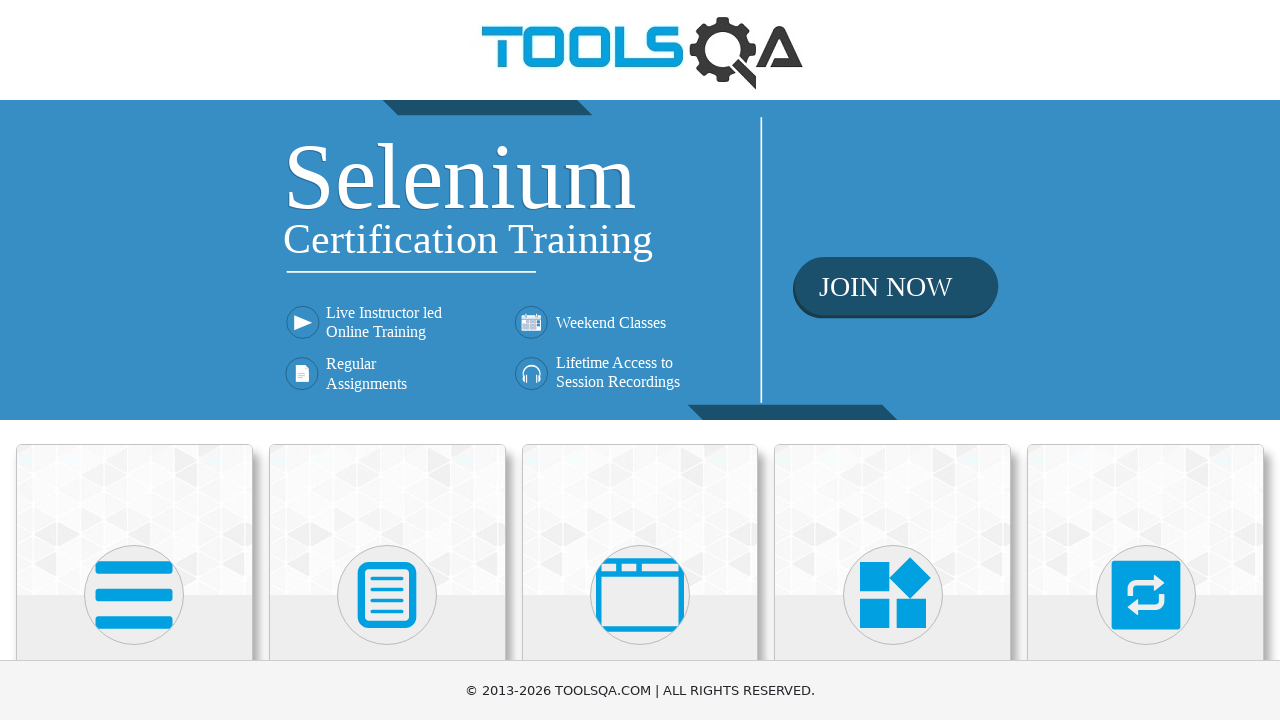

Scrolled down 300px to view widgets section
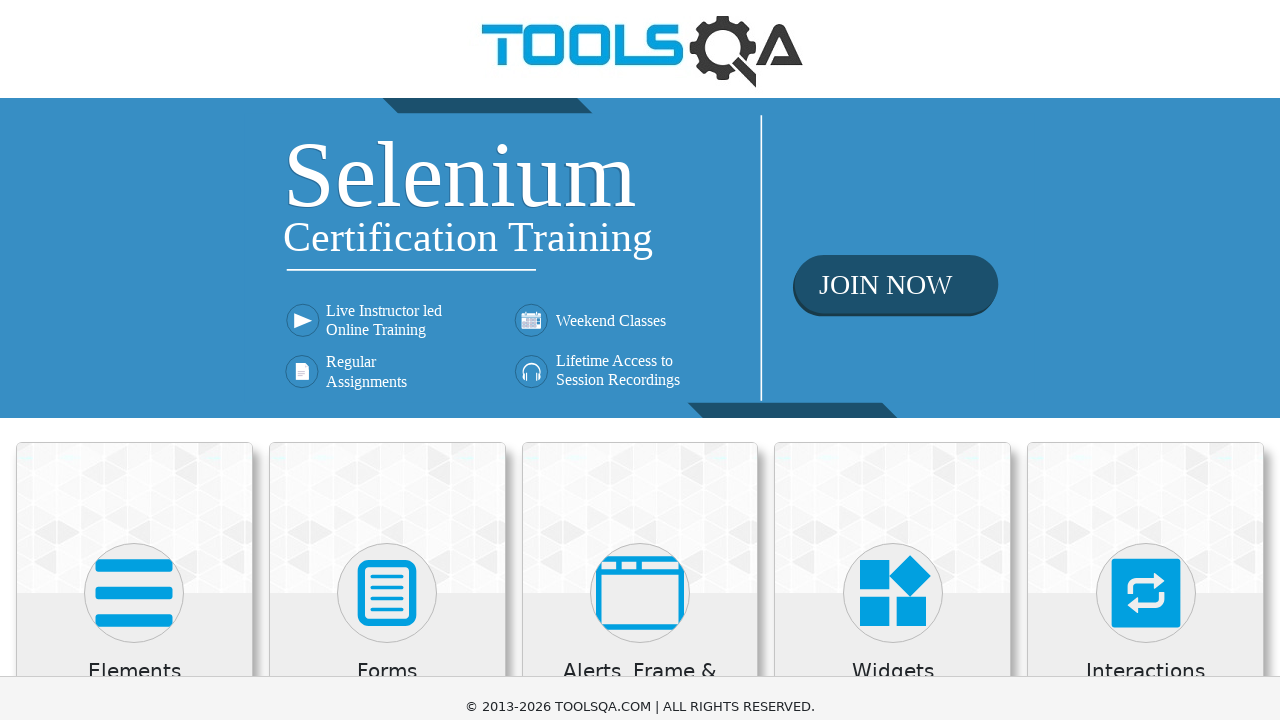

Clicked on Widgets section at (893, 373) on xpath=//h5[contains(text(),'Widgets')]
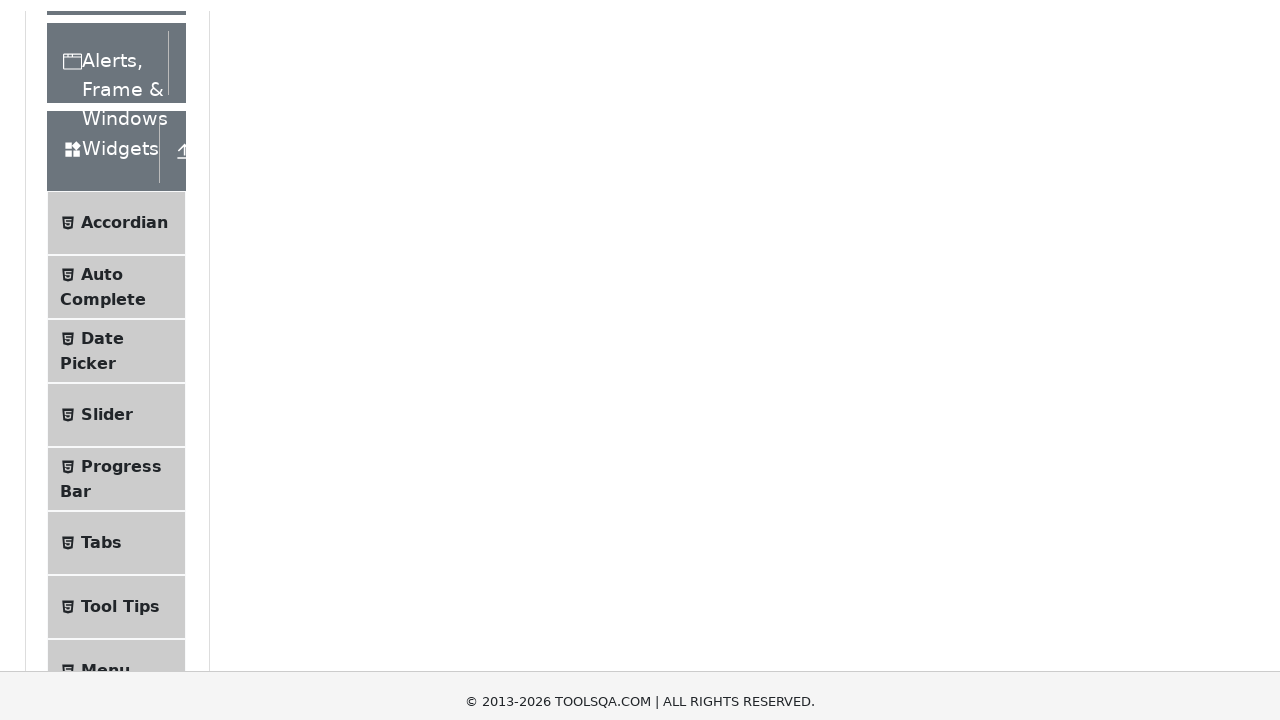

Scrolled down 300px to view Date Picker option
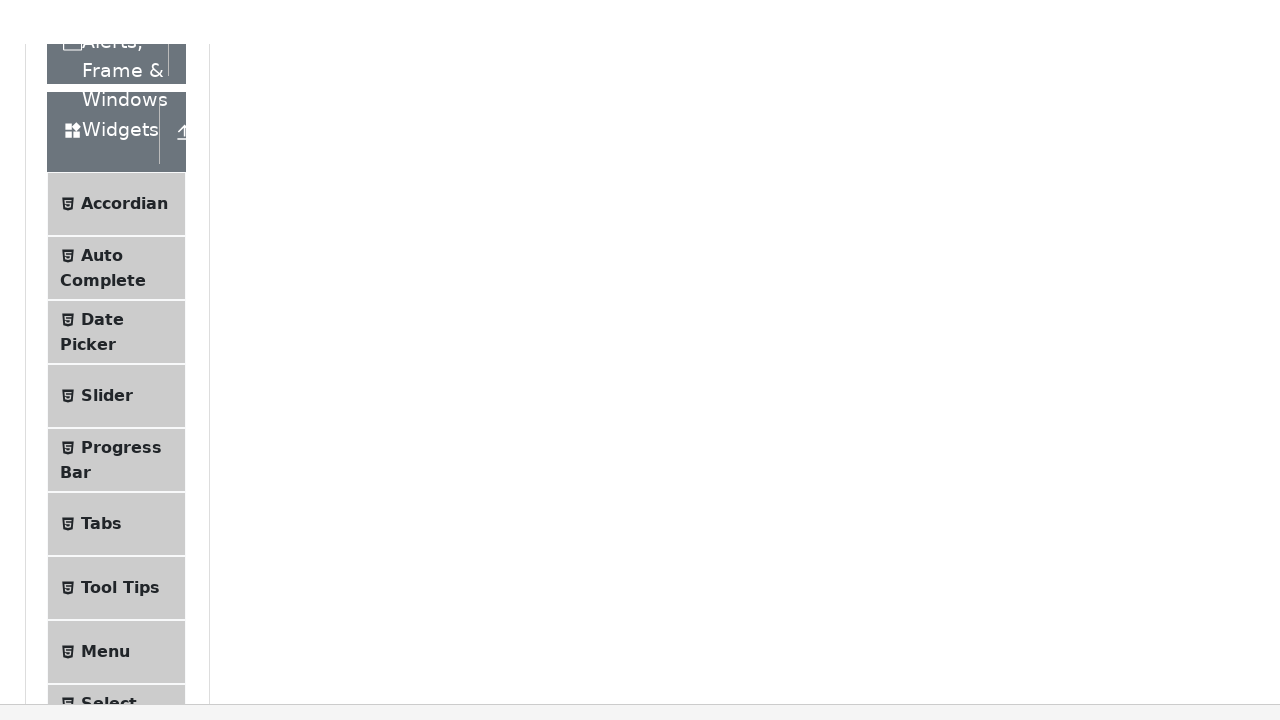

Clicked on Date Picker menu item at (102, 28) on xpath=//span[contains(text(),'Date Picker')]
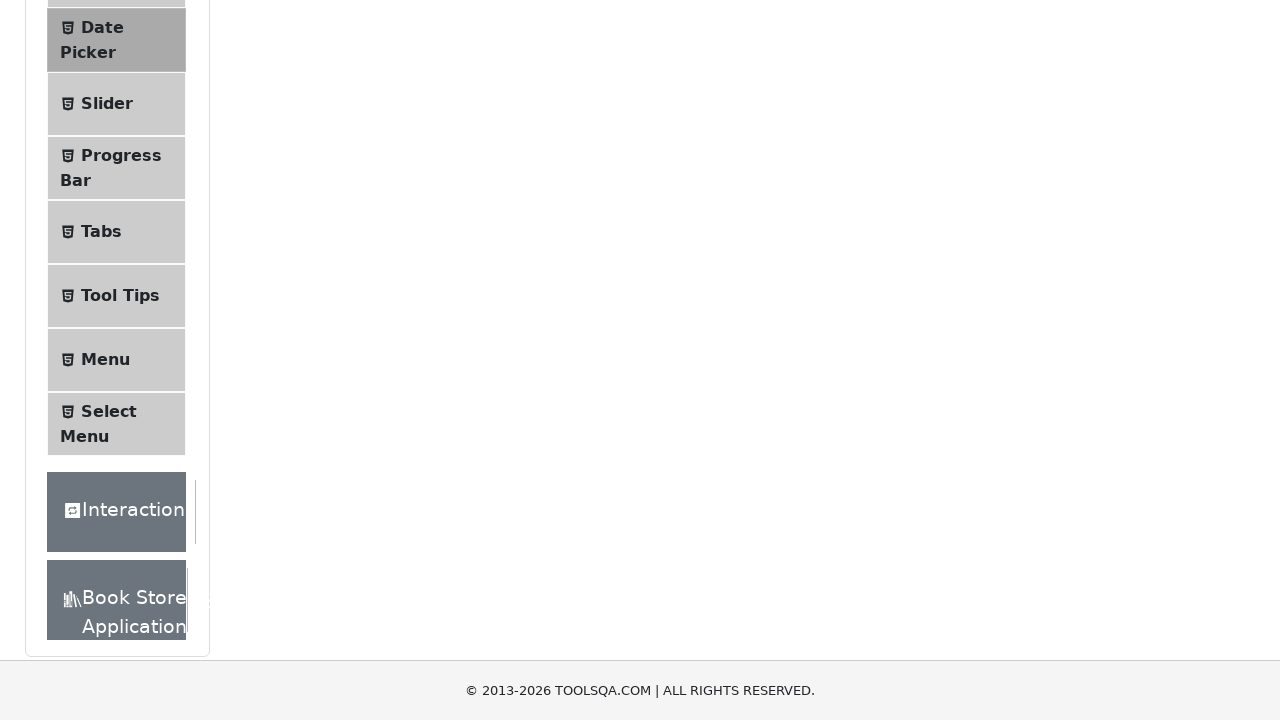

Clicked on first date picker field at (521, 238) on xpath=//input[@id='datePickerMonthYearInput']
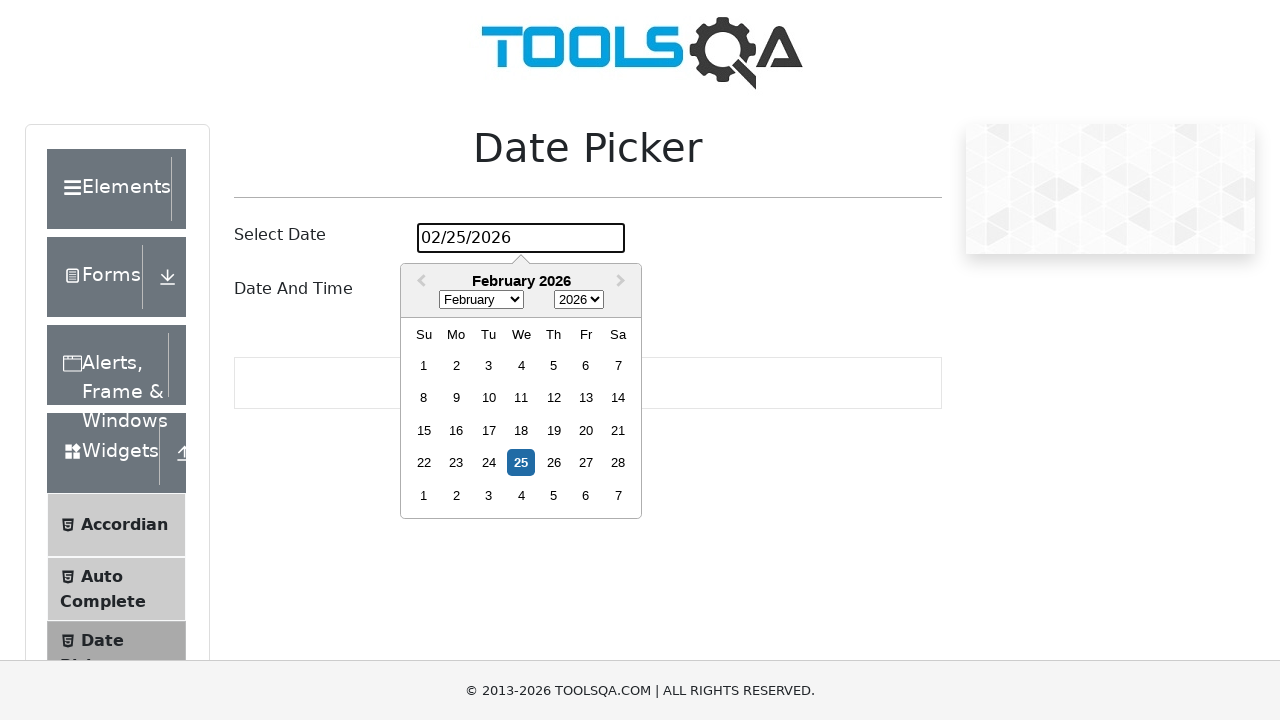

Selected all text in first date picker
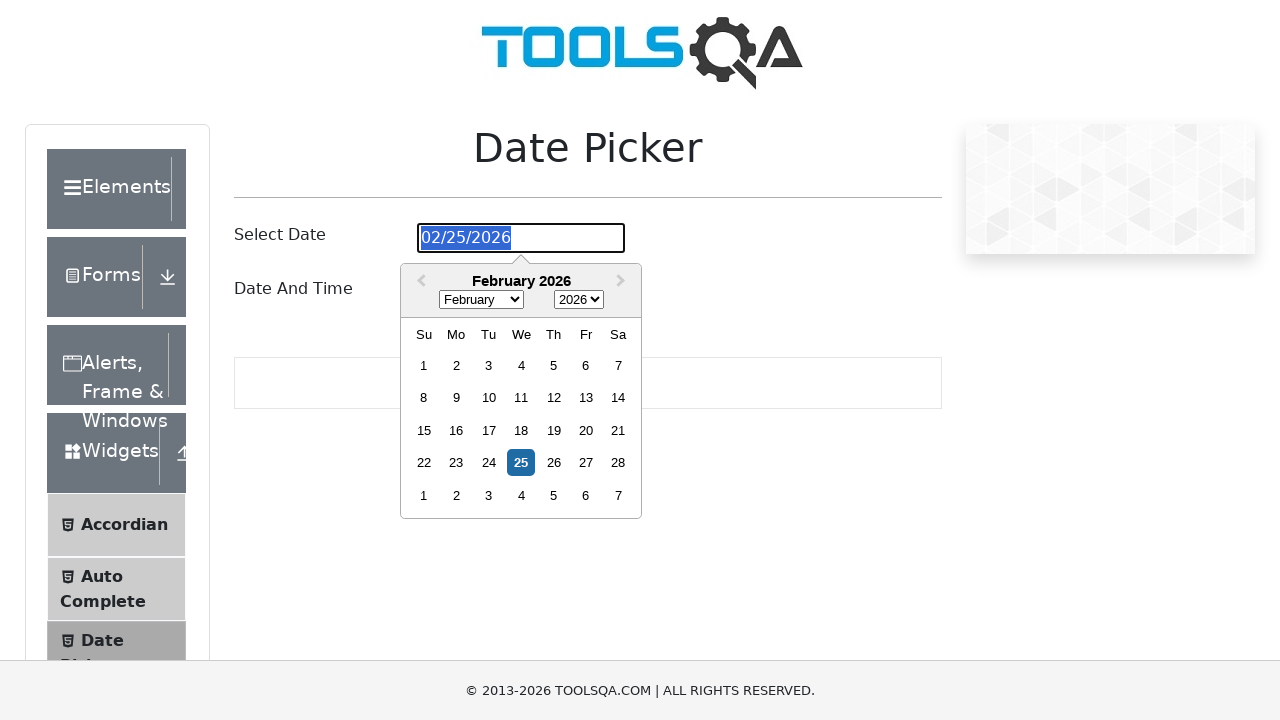

Deleted existing content from first date picker
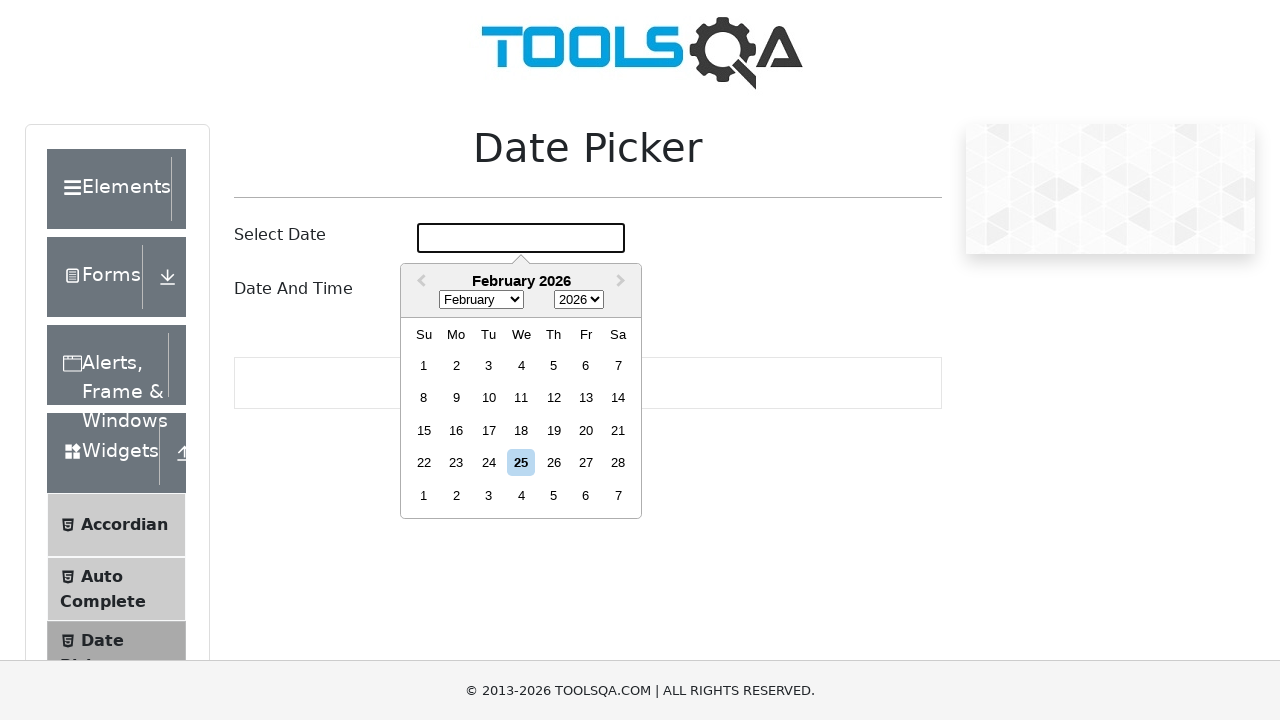

Filled first date picker with '09/05/2013' on xpath=//input[@id='datePickerMonthYearInput']
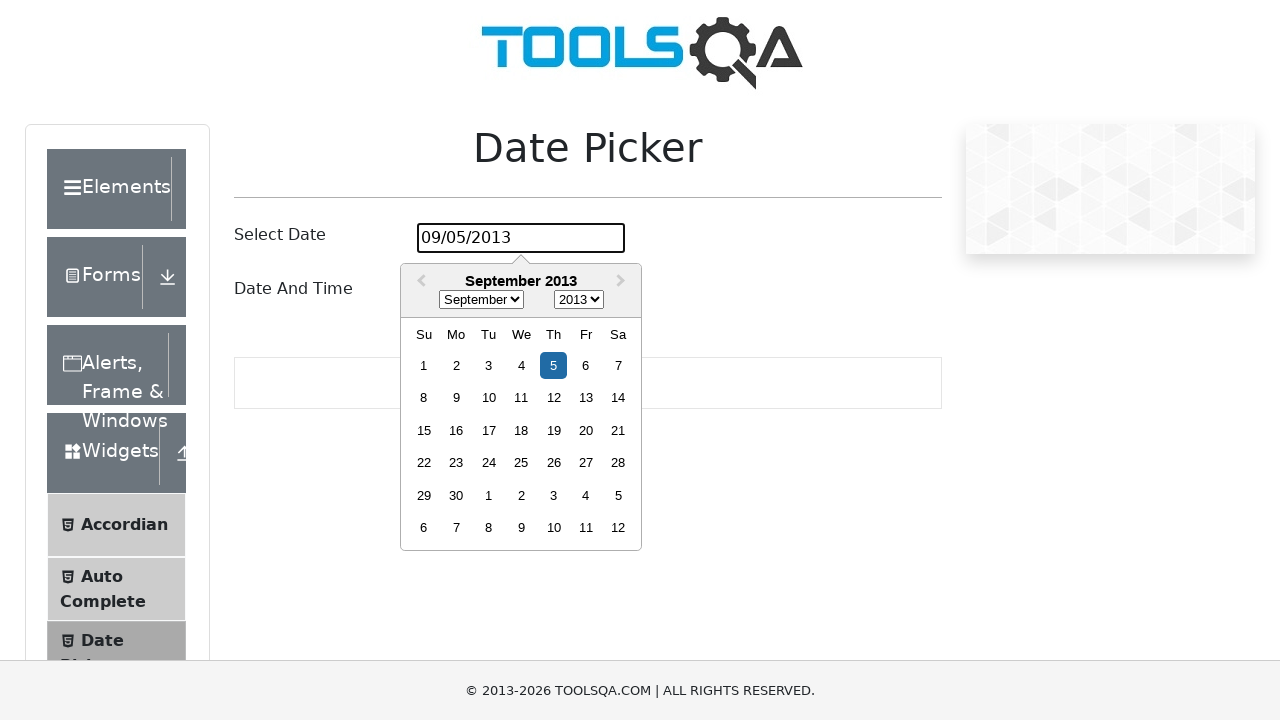

Pressed Enter to confirm first date picker entry
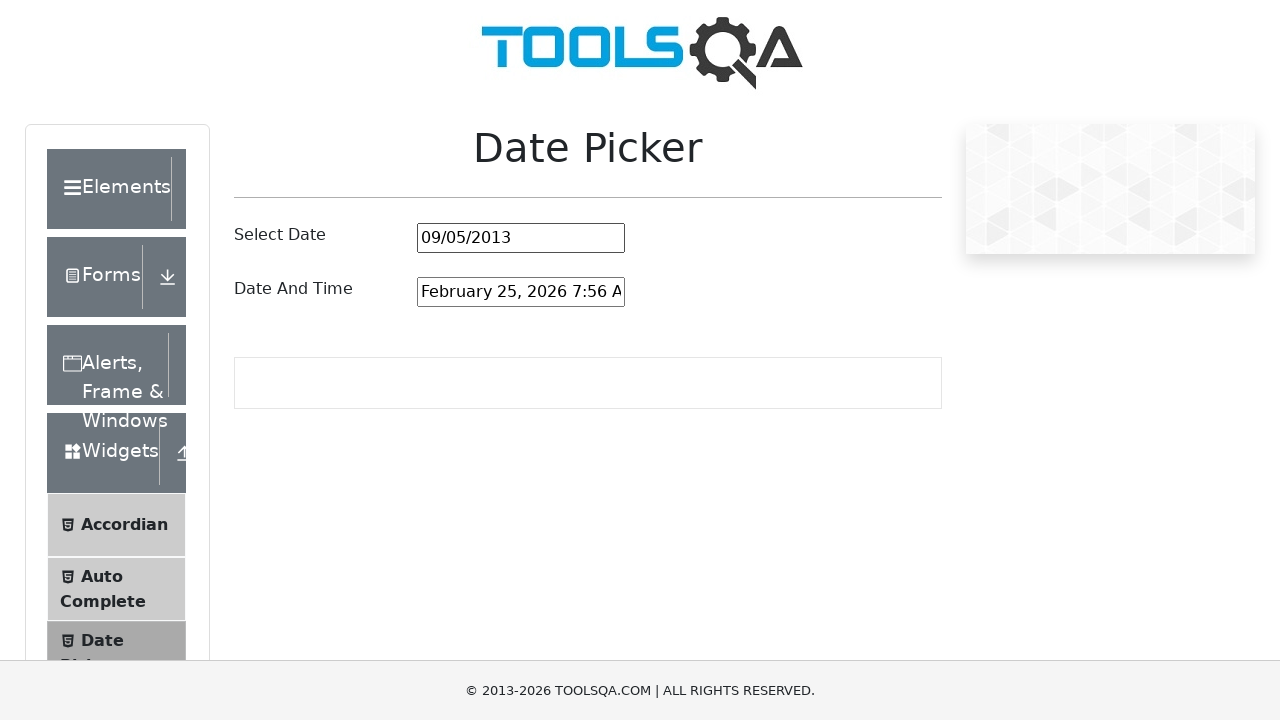

Clicked on second date picker field (date and time) at (521, 292) on xpath=//input[@id='dateAndTimePickerInput']
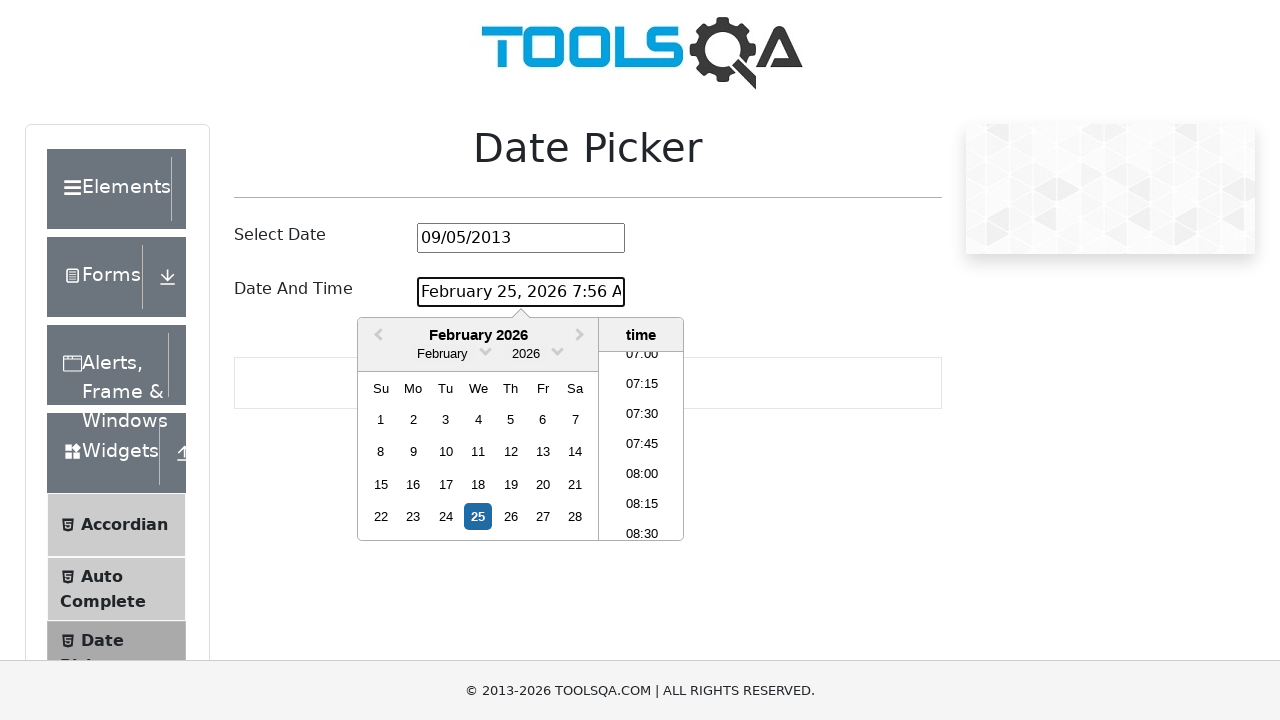

Selected all text in second date picker
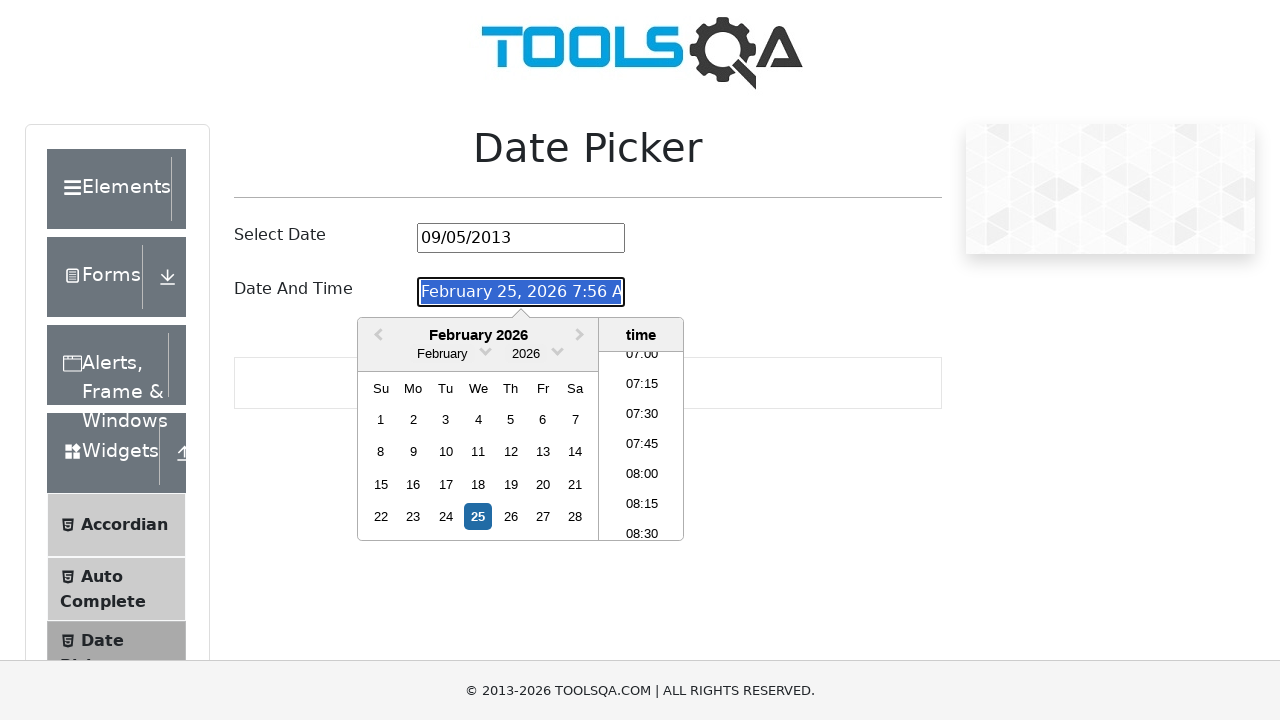

Deleted existing content from second date picker
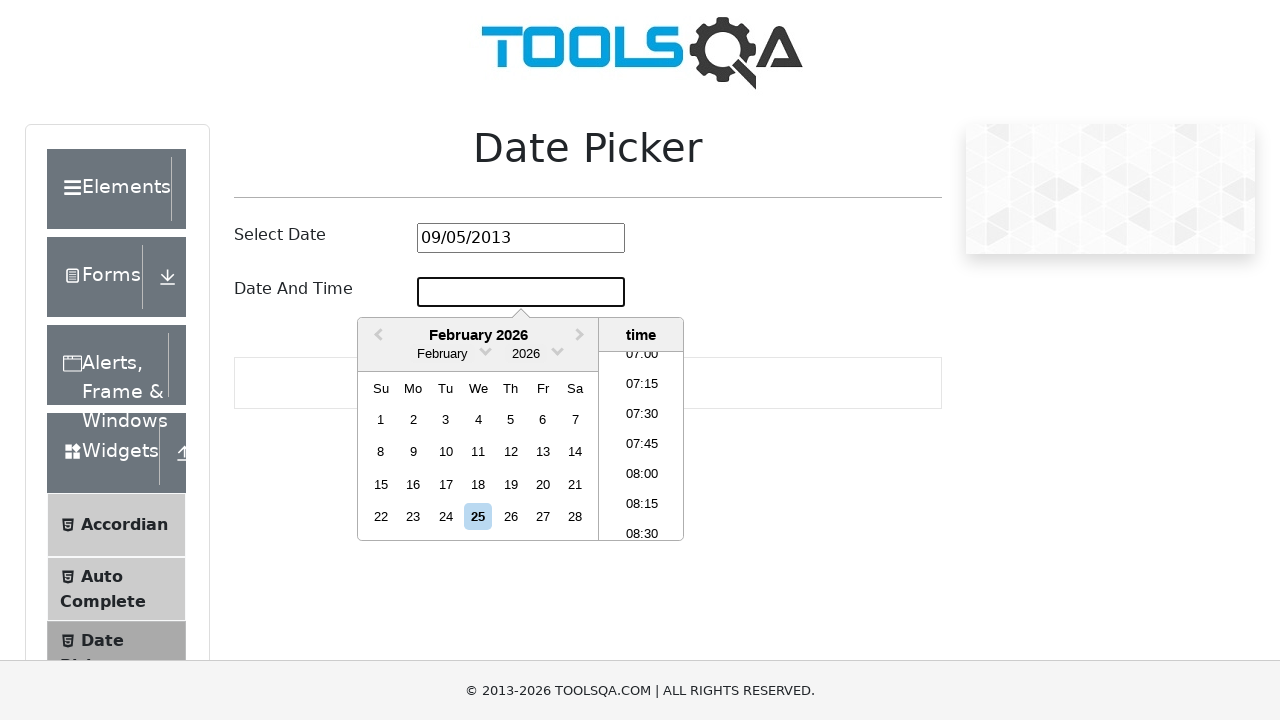

Filled second date picker with 'March 24, 2022 11:44 PM' on xpath=//input[@id='dateAndTimePickerInput']
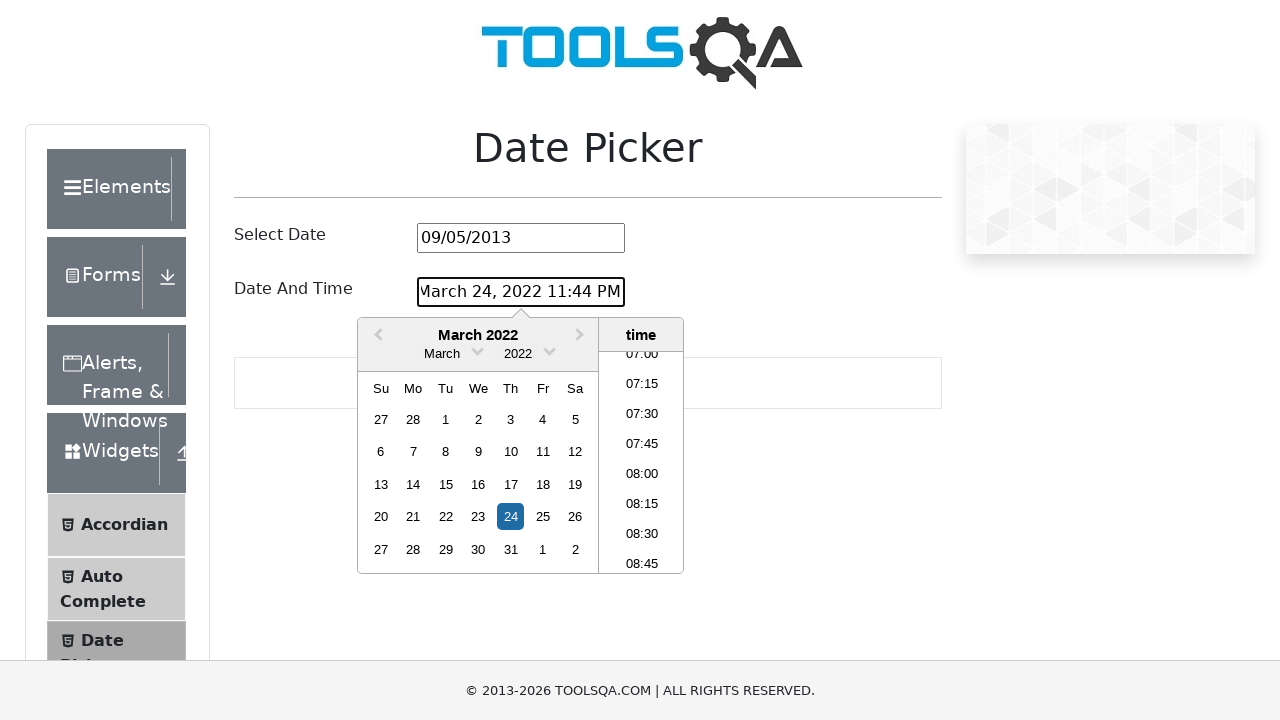

Pressed Enter to confirm second date picker entry
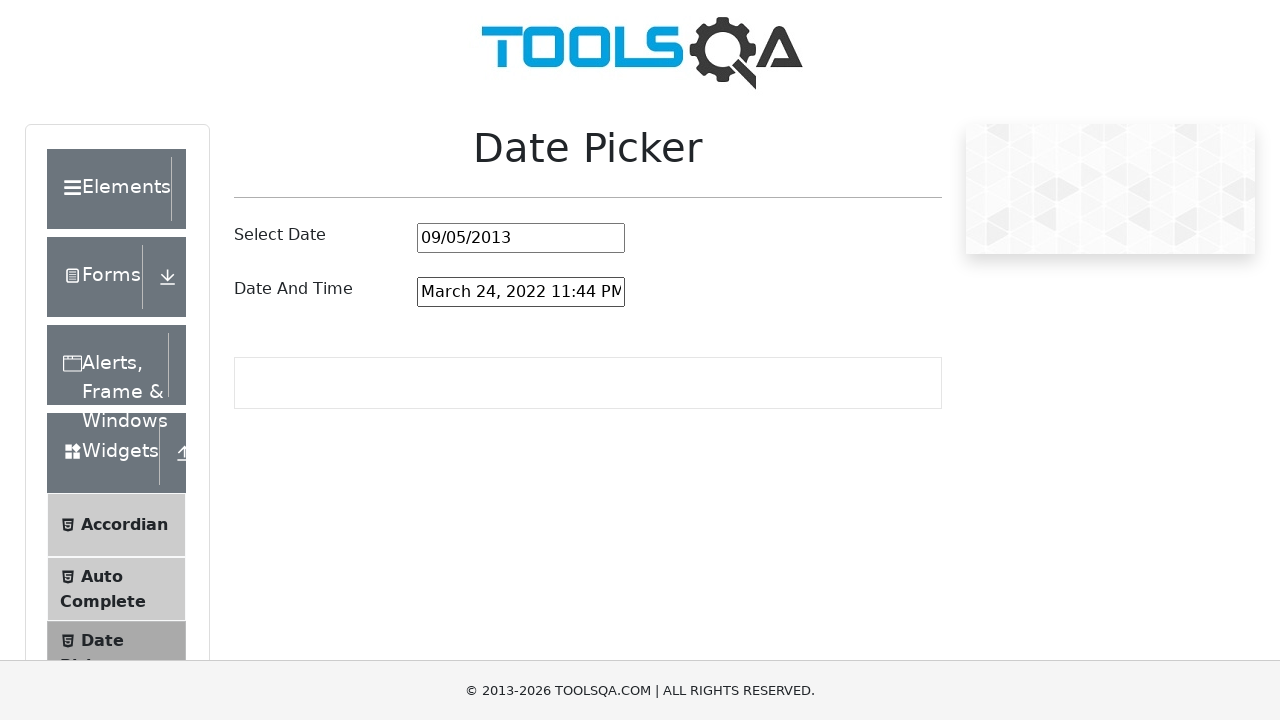

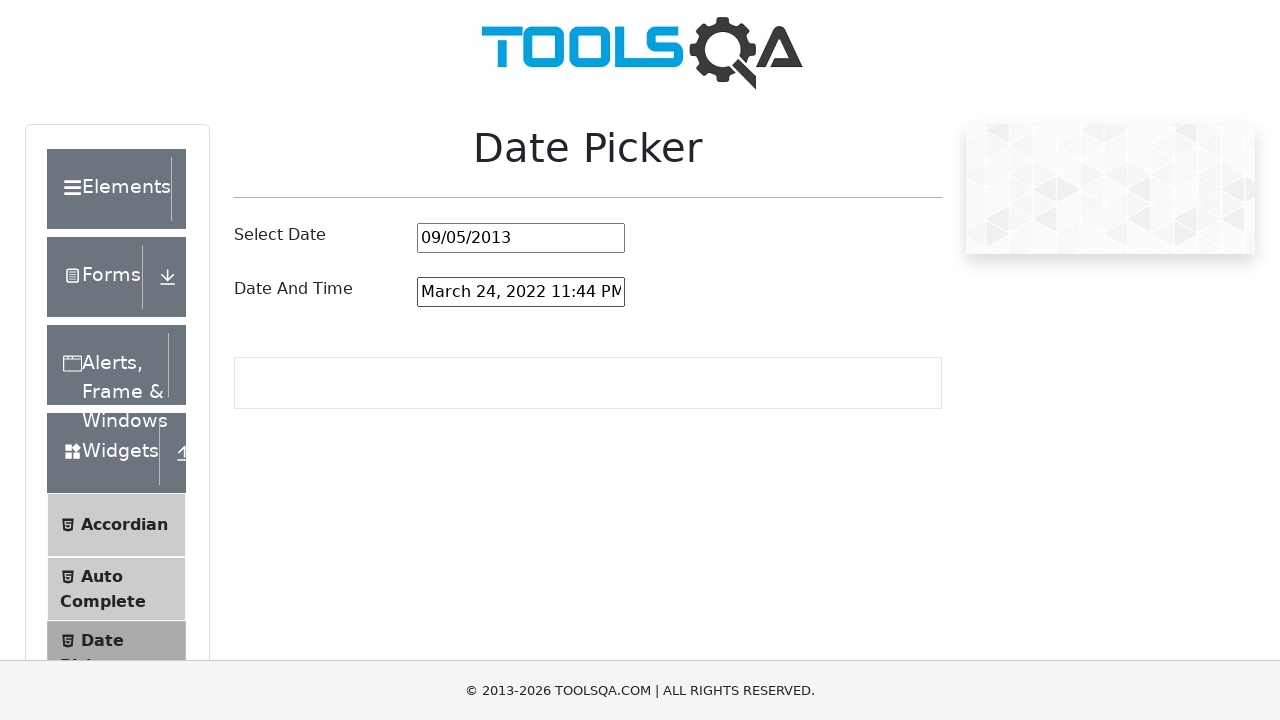